Tests window handling by clicking a link that opens a new window, filling an email form in the child window, and then closing it

Starting URL: https://neotech.vercel.app/email

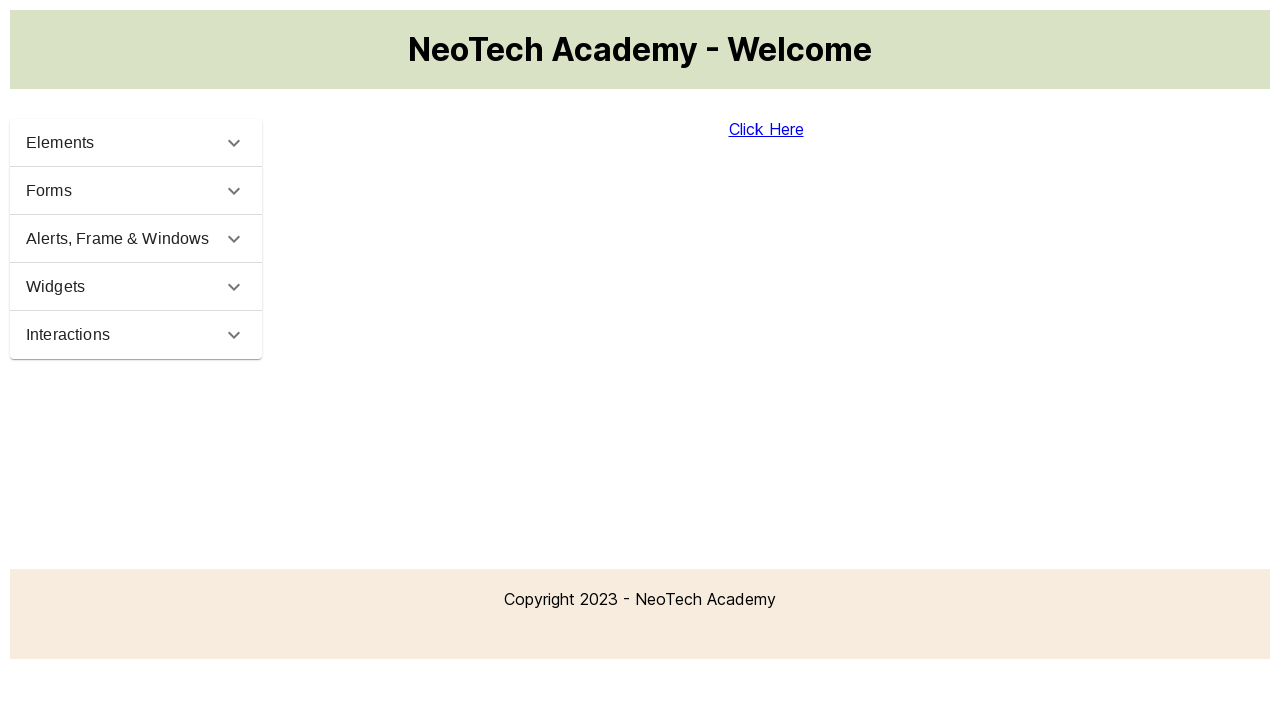

Clicked 'Click Here' link to open new window at (766, 129) on a:has-text('Click Here')
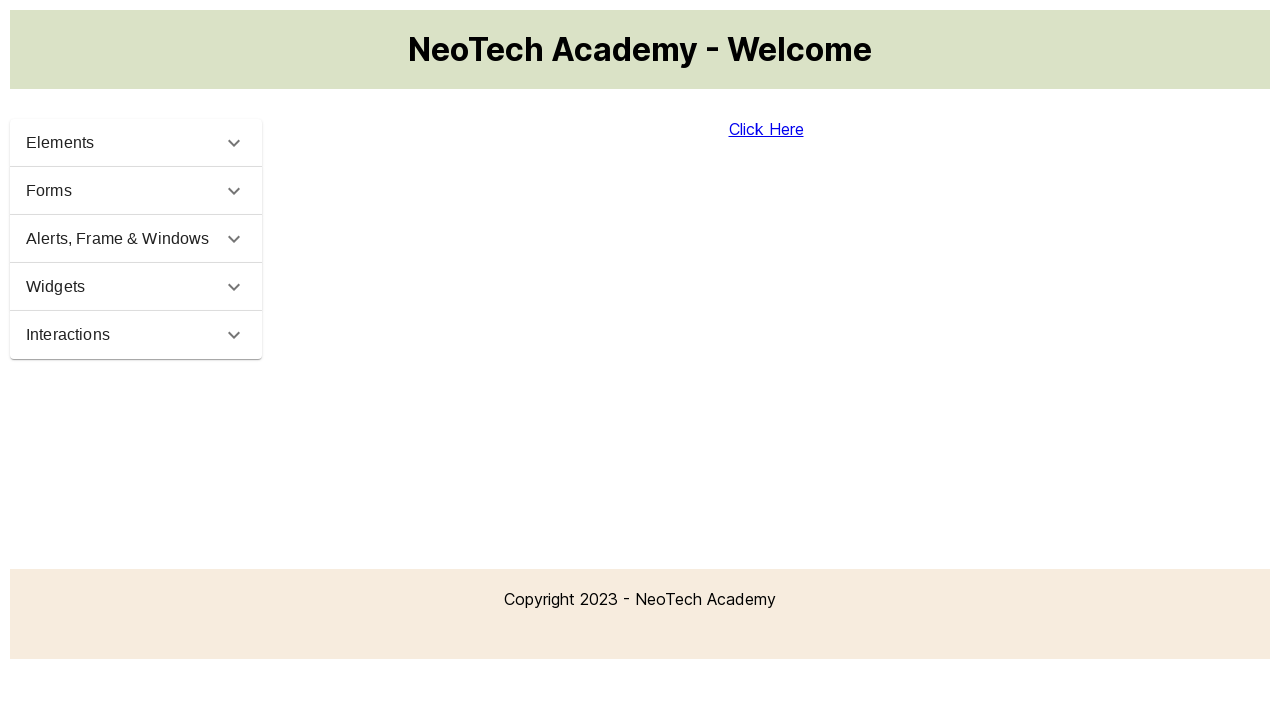

New window/tab opened and captured
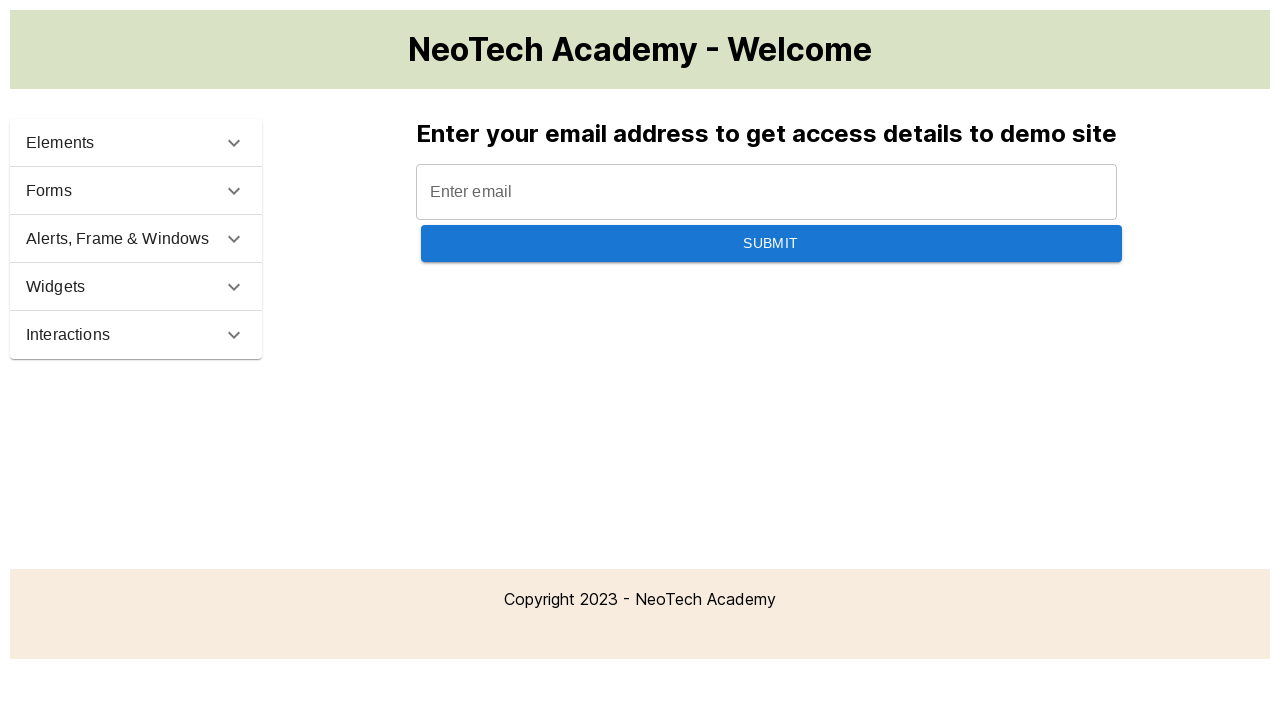

Filled email field with 'testuser387@example.com' in new window on #emailid
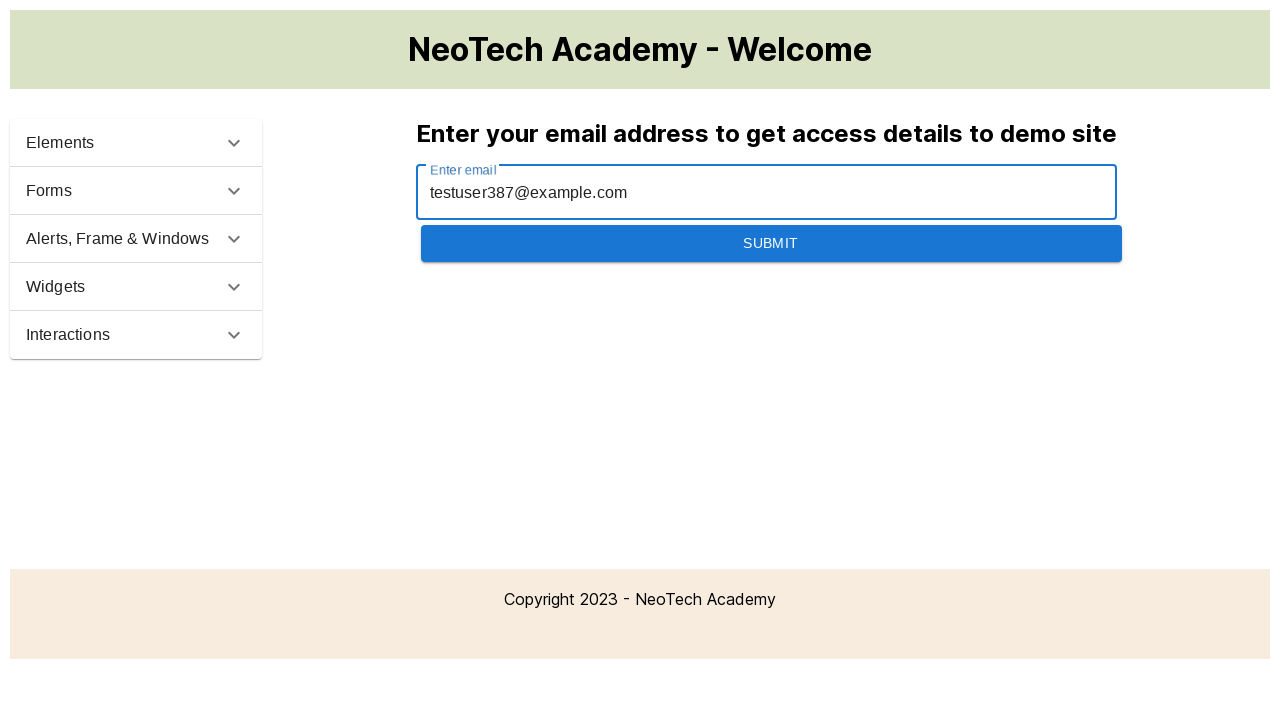

Clicked Submit button on email form at (771, 243) on button:has-text('Submit')
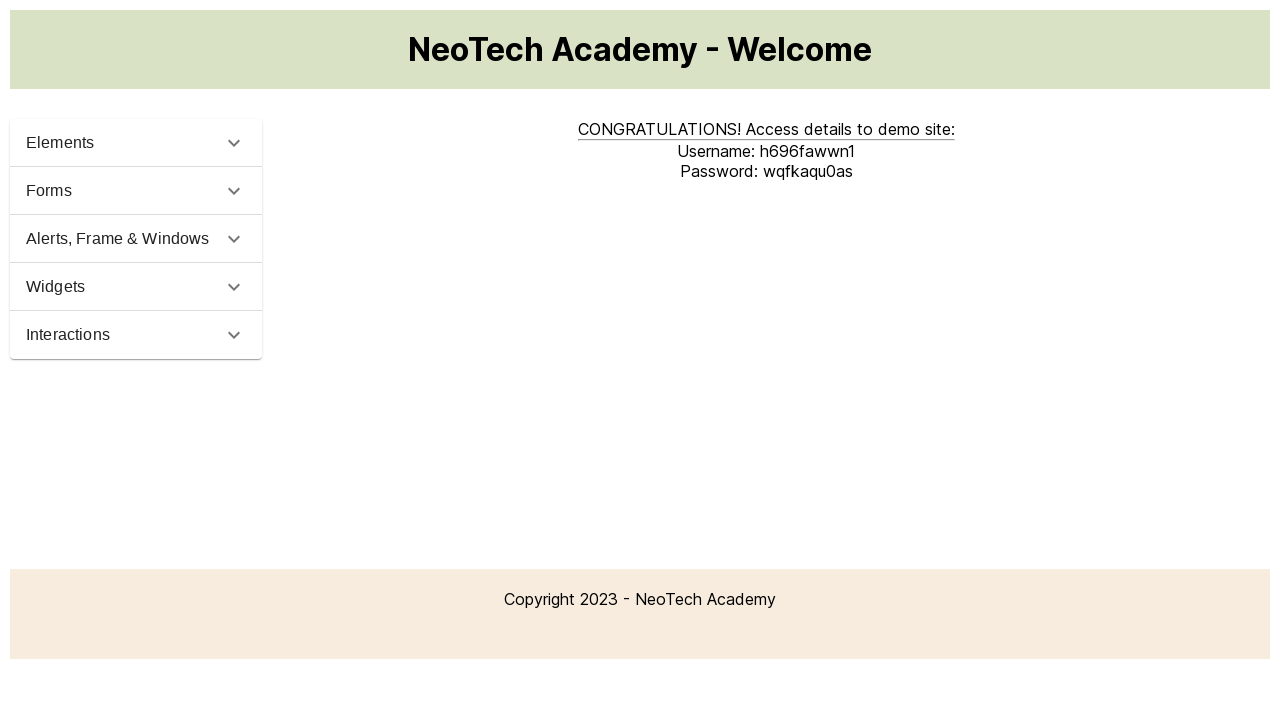

Waited for page to reach networkidle state and credentials to display
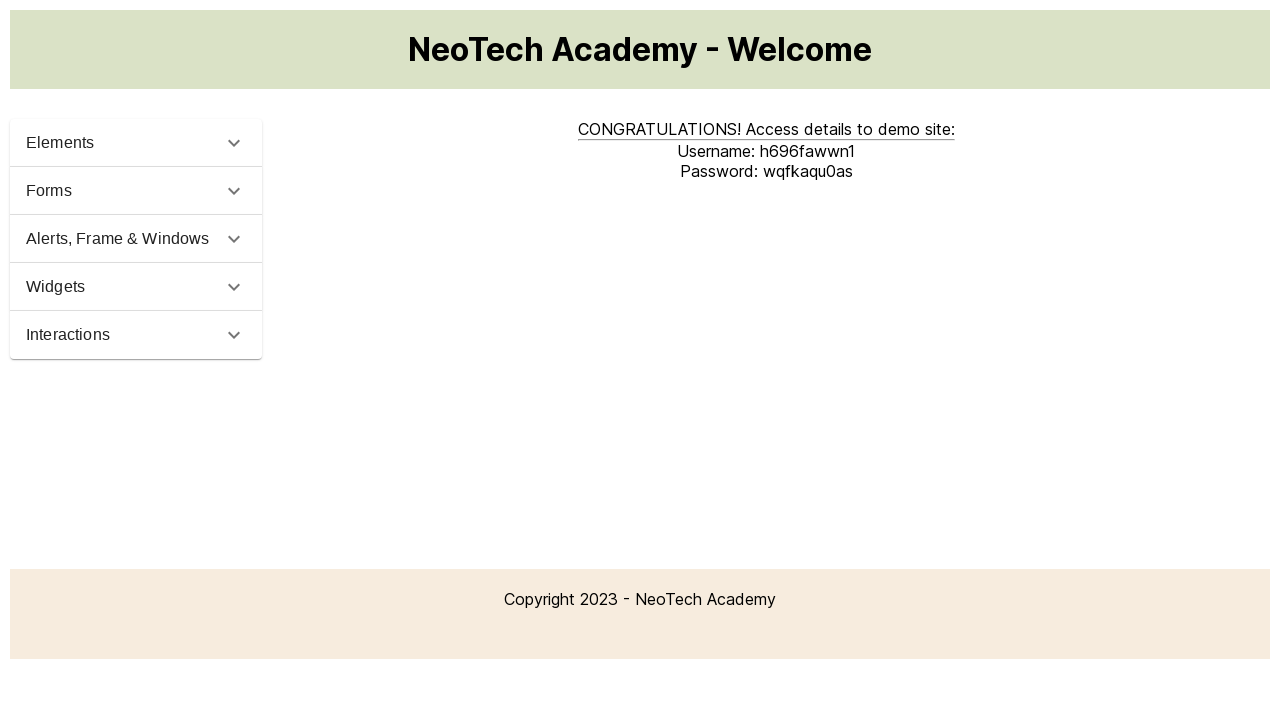

Closed child window
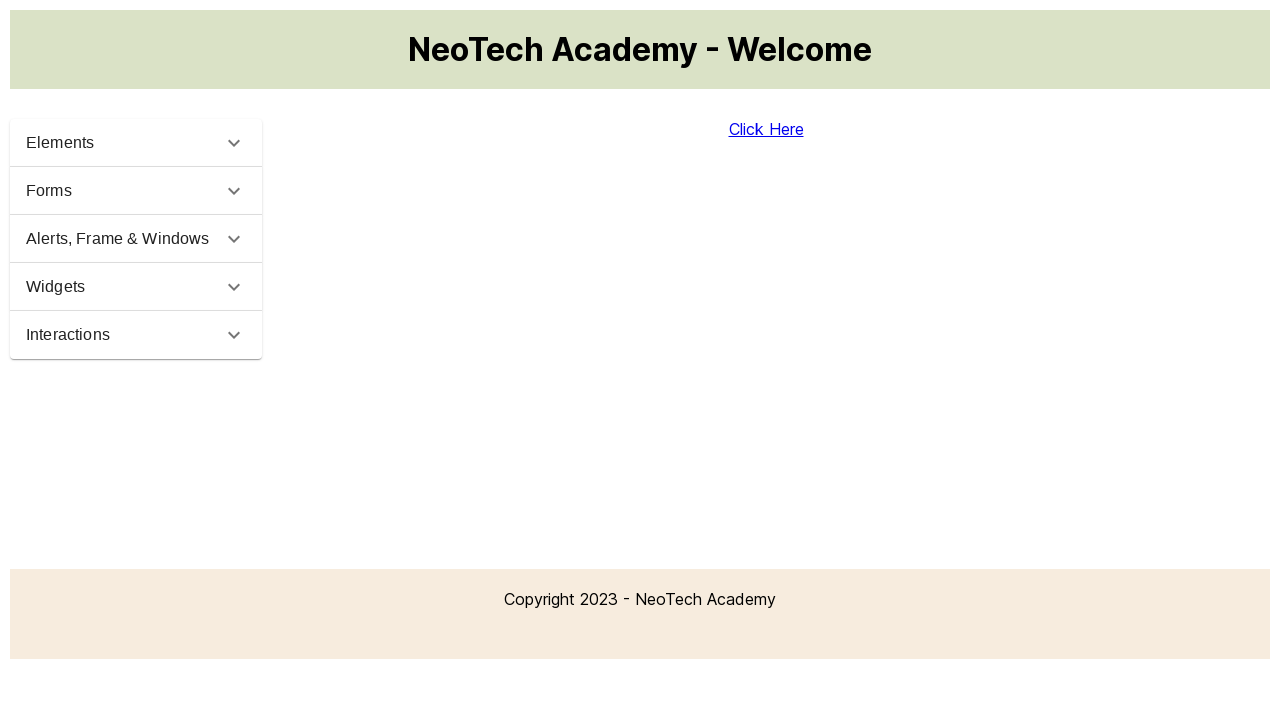

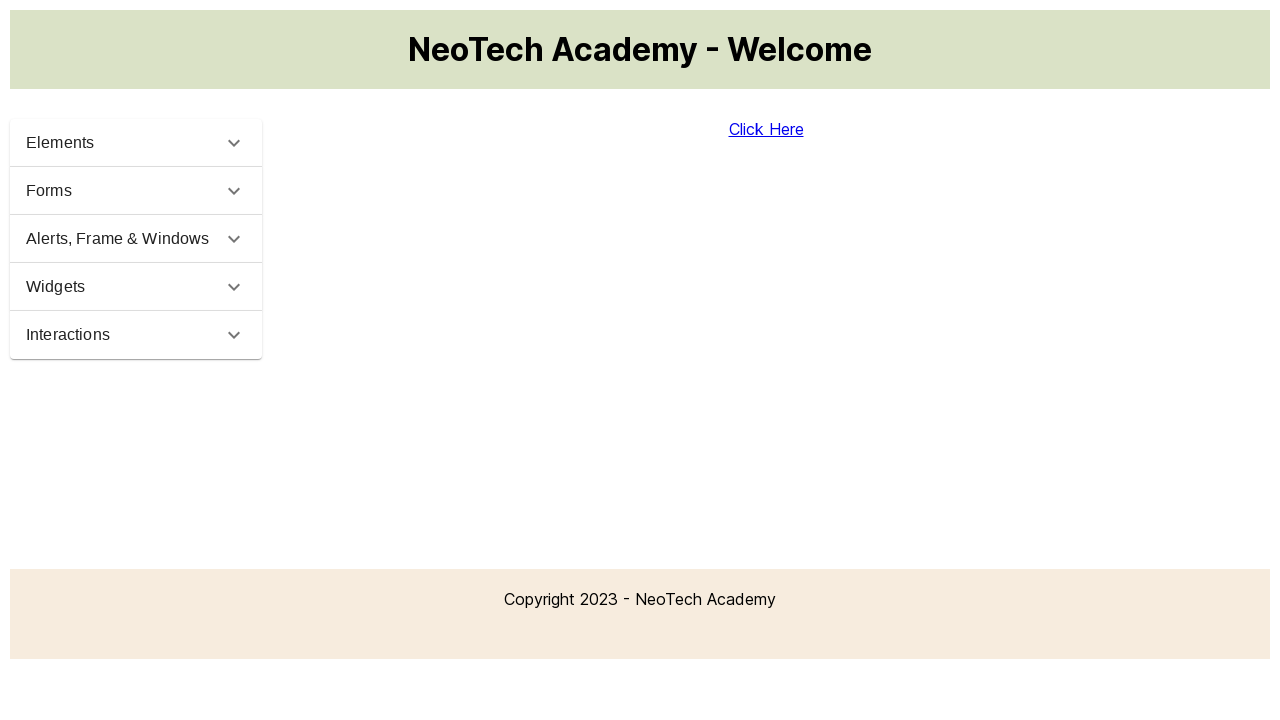